Fills in email and password fields on an OpenCart login page to demonstrate different locator strategies

Starting URL: https://naveenautomationlabs.com/opencart/index.php?route=account/login

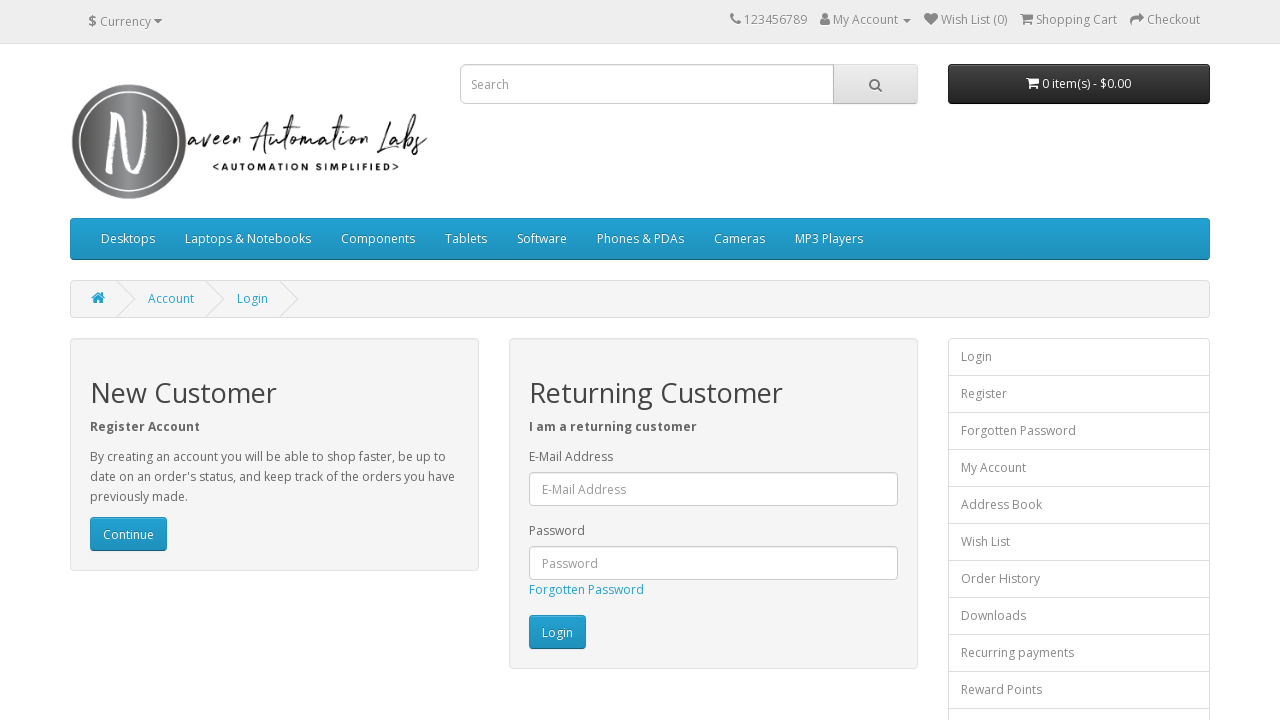

Filled email field with 'test@opencart.com' on #input-email
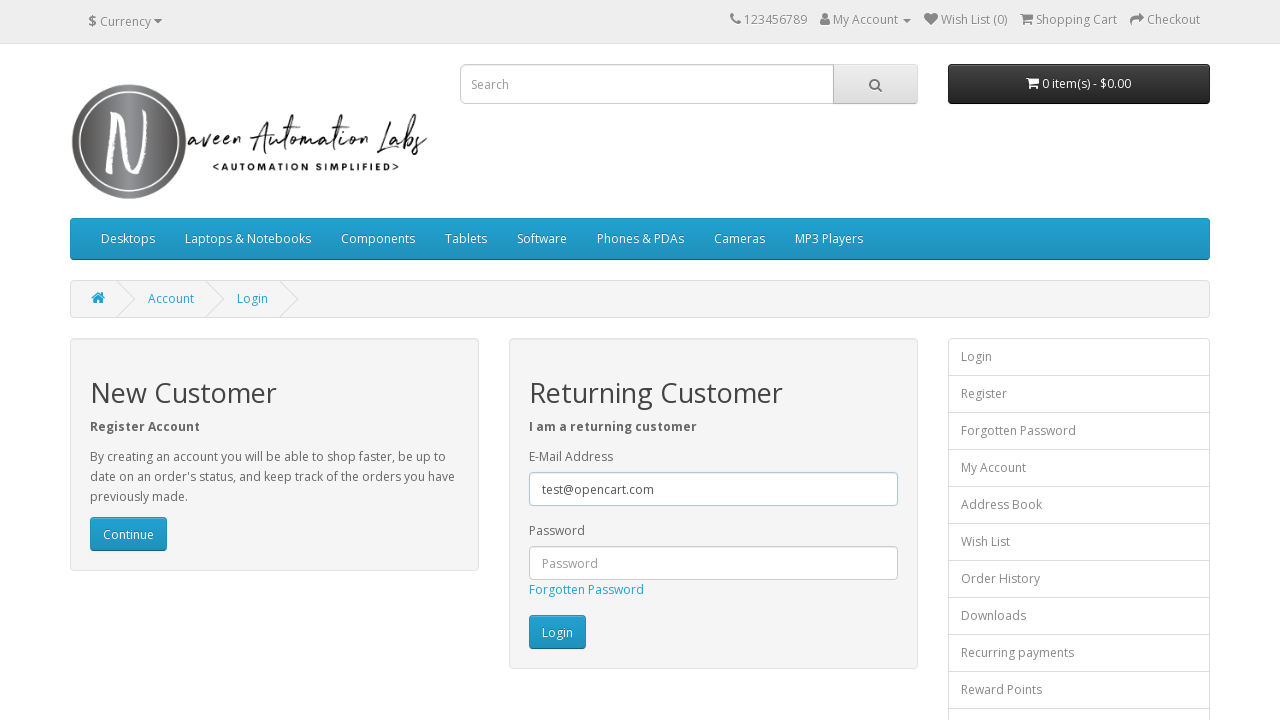

Filled password field with 'test@123' on #input-password
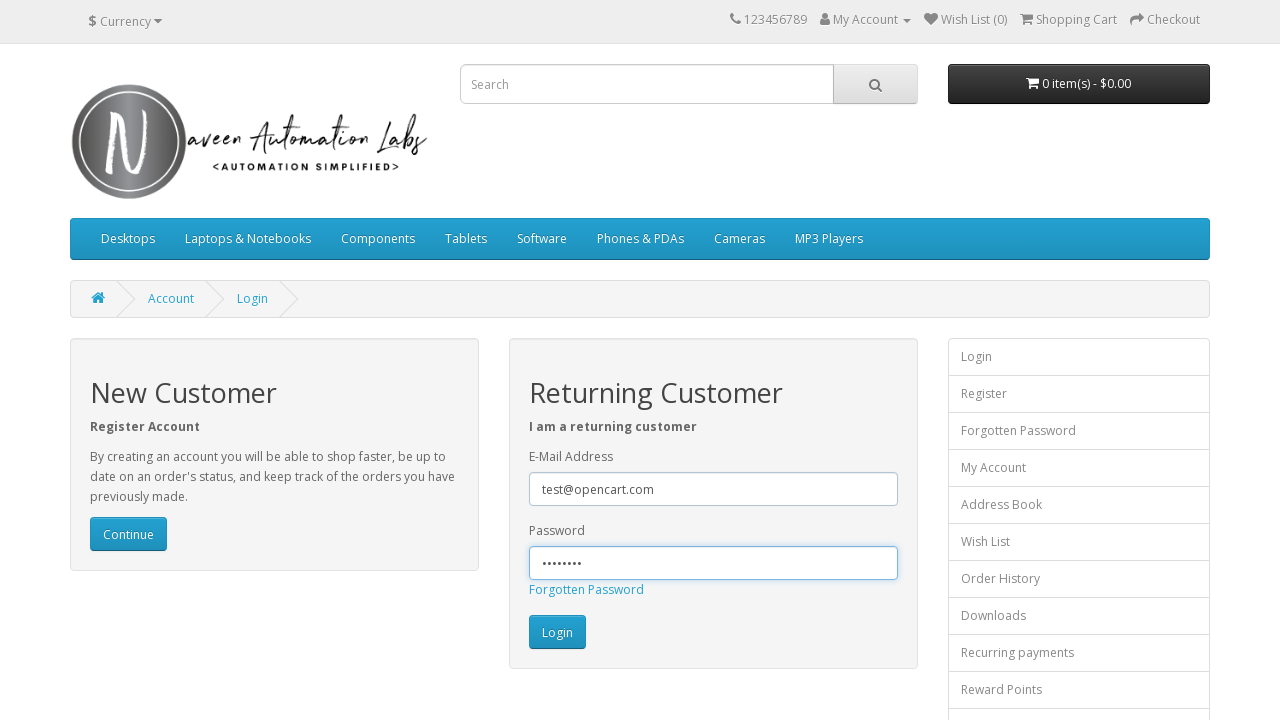

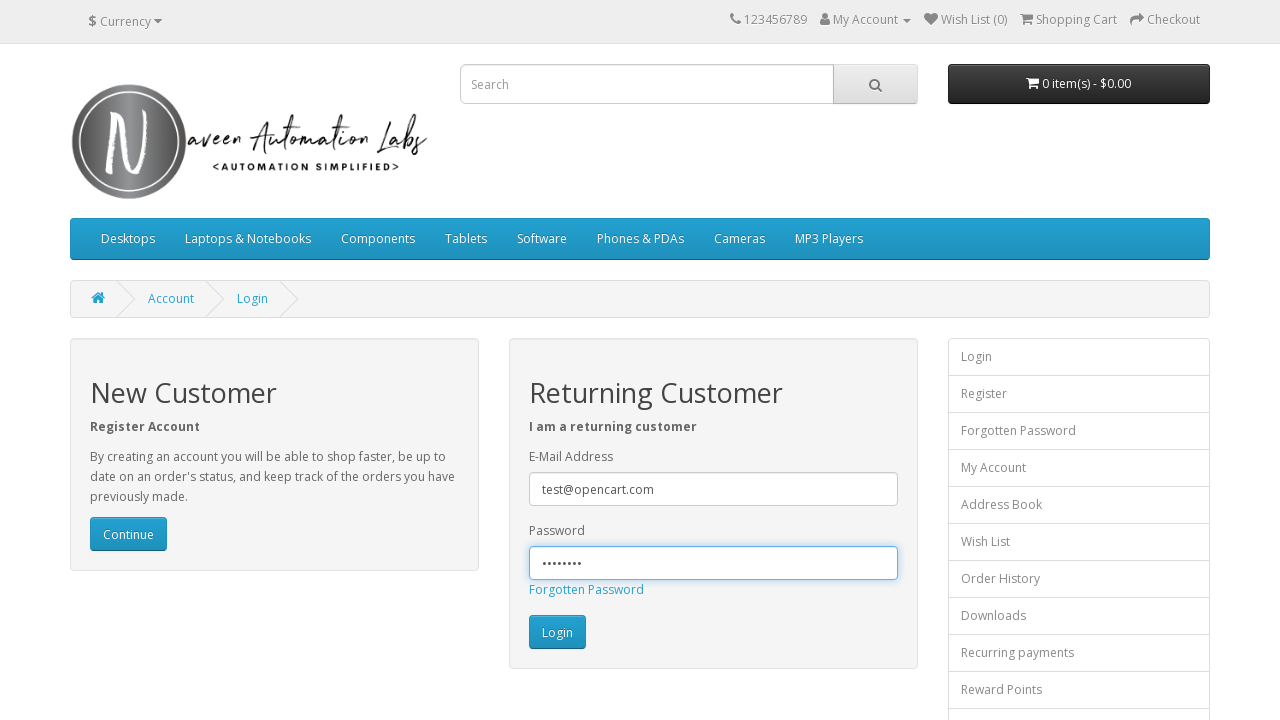